Tests Google Maps API integration by navigating to a demo page, filling an address input field with different addresses, and checking for autocomplete suggestions to verify the Places API is working.

Starting URL: https://sunspire-web-app.vercel.app/?company=Apple&demo=1

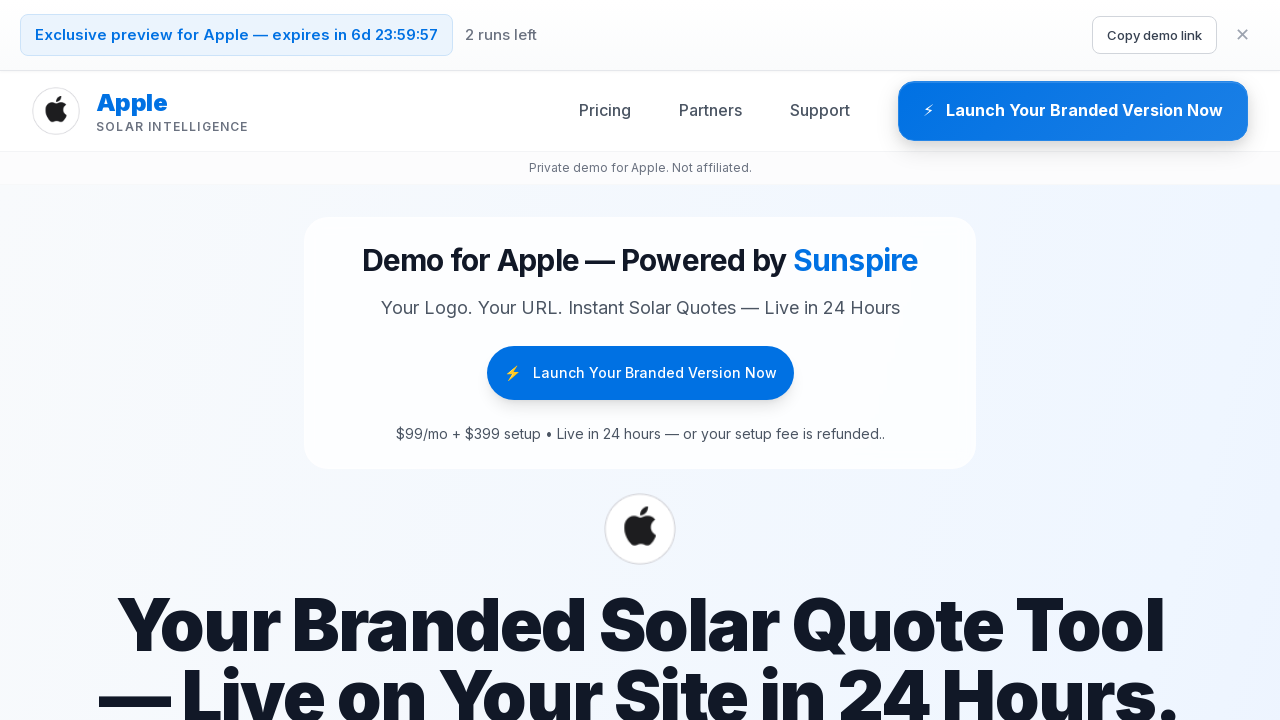

Waited for page to fully load (networkidle)
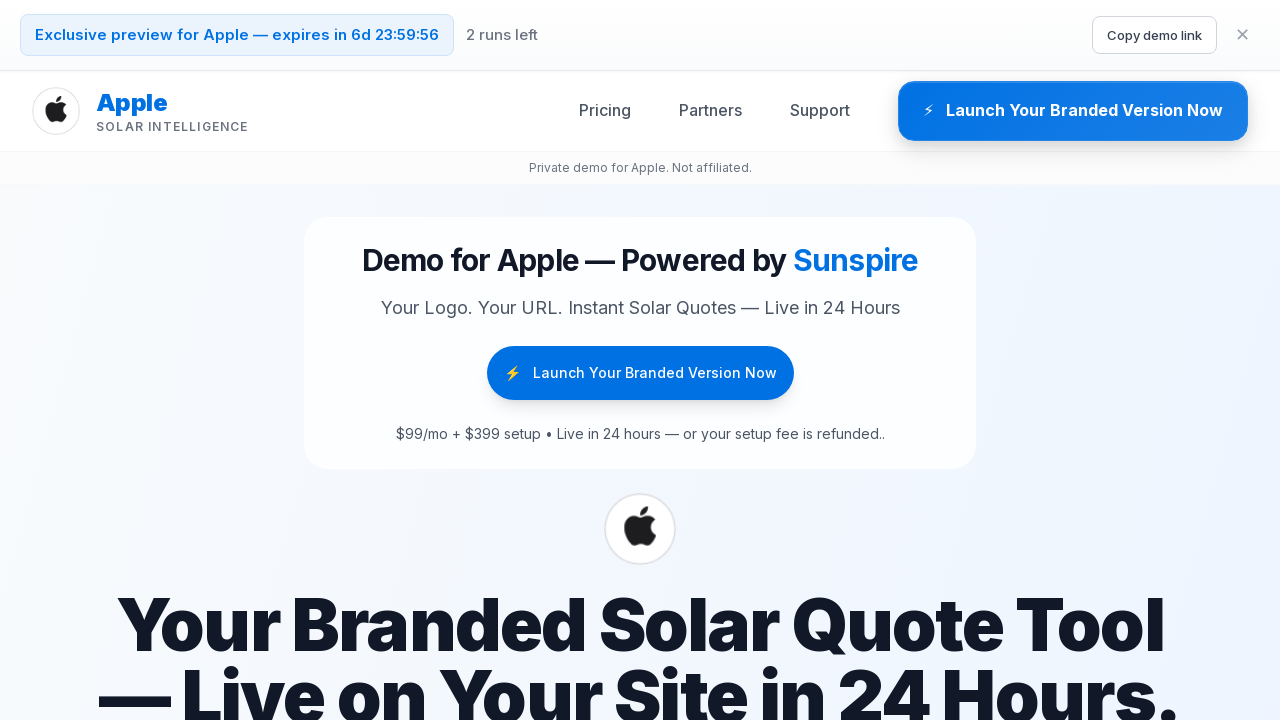

Waited 5 seconds for Google Maps API to load
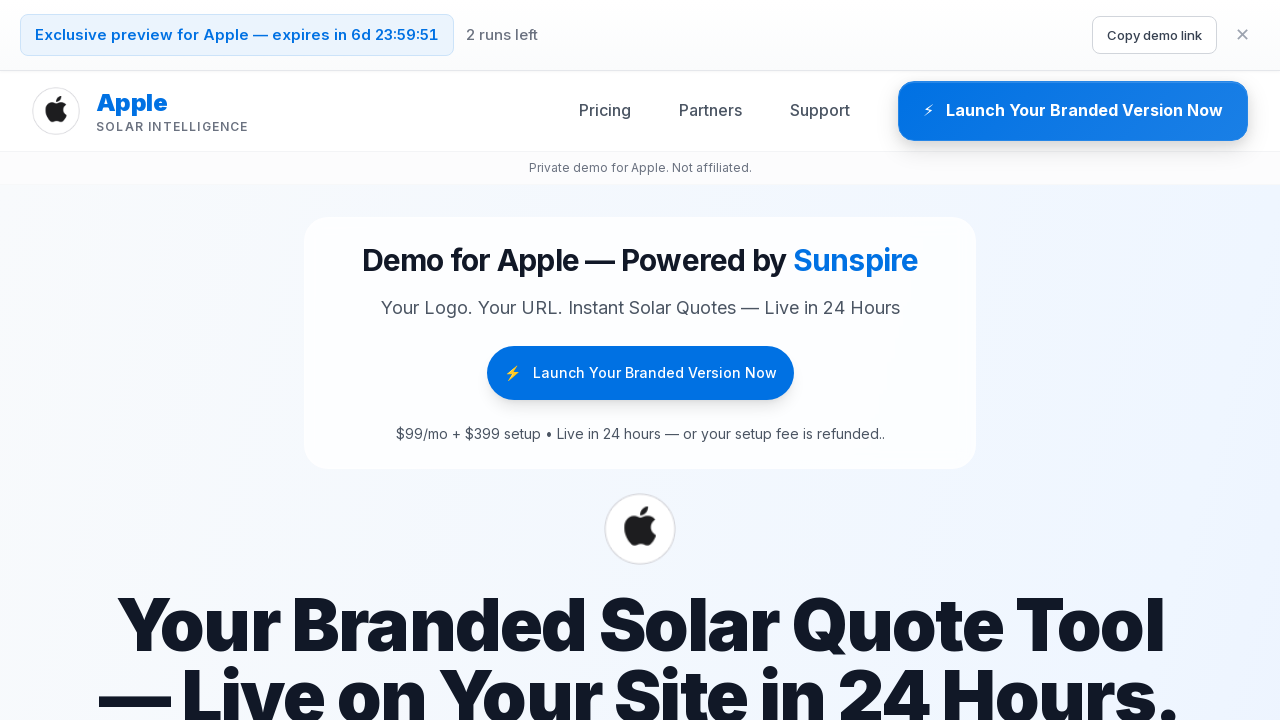

Located address input field
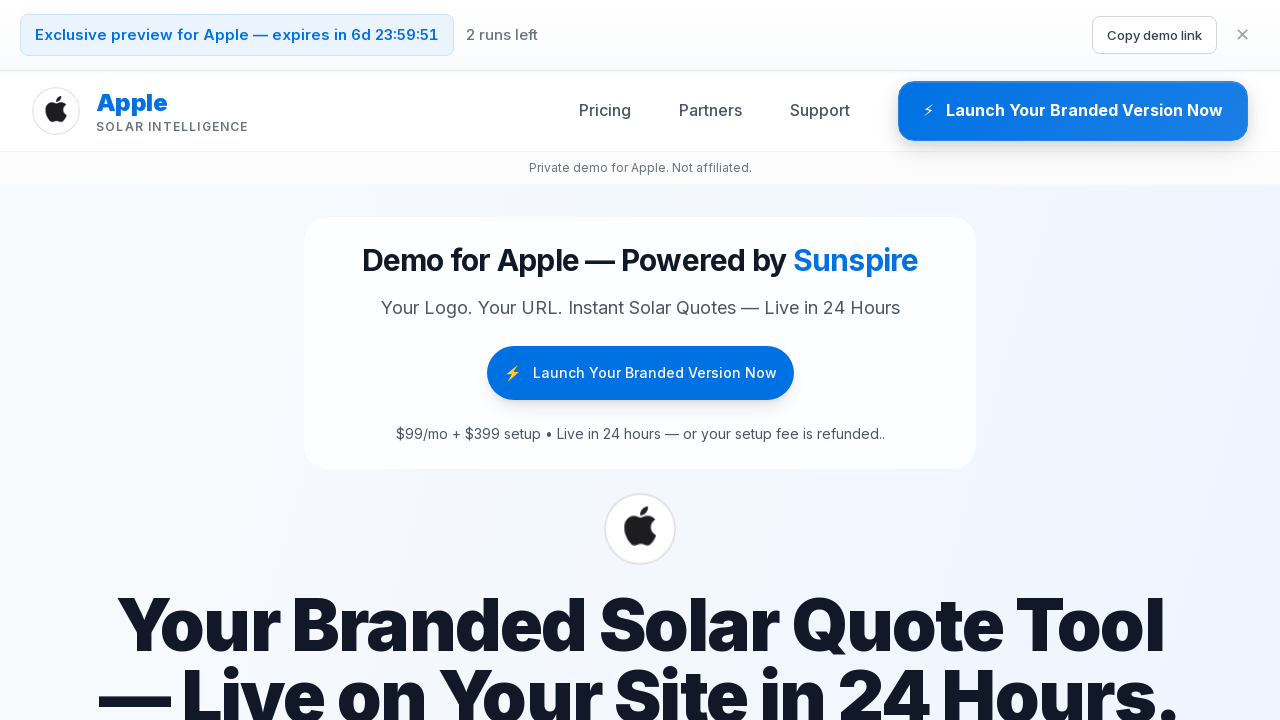

Filled address input with '123 Main St, New York' on input[placeholder*="address"] >> nth=0
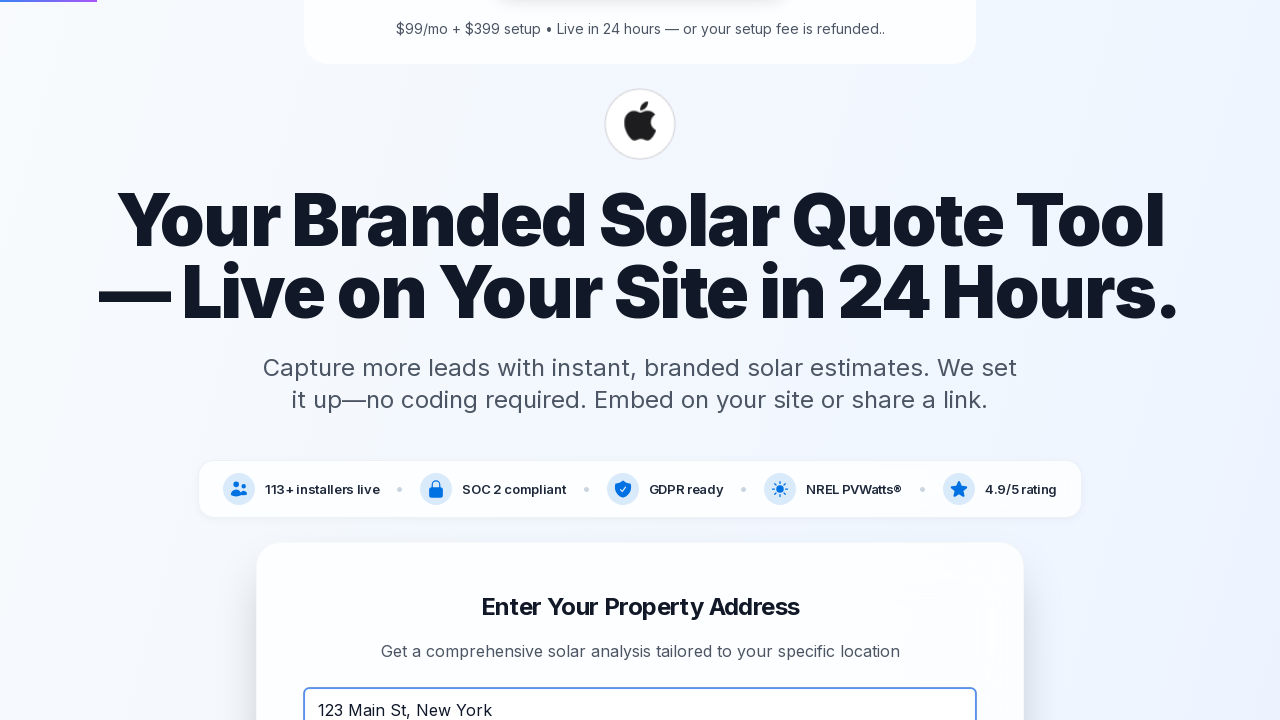

Waited 3 seconds for autocomplete suggestions to appear
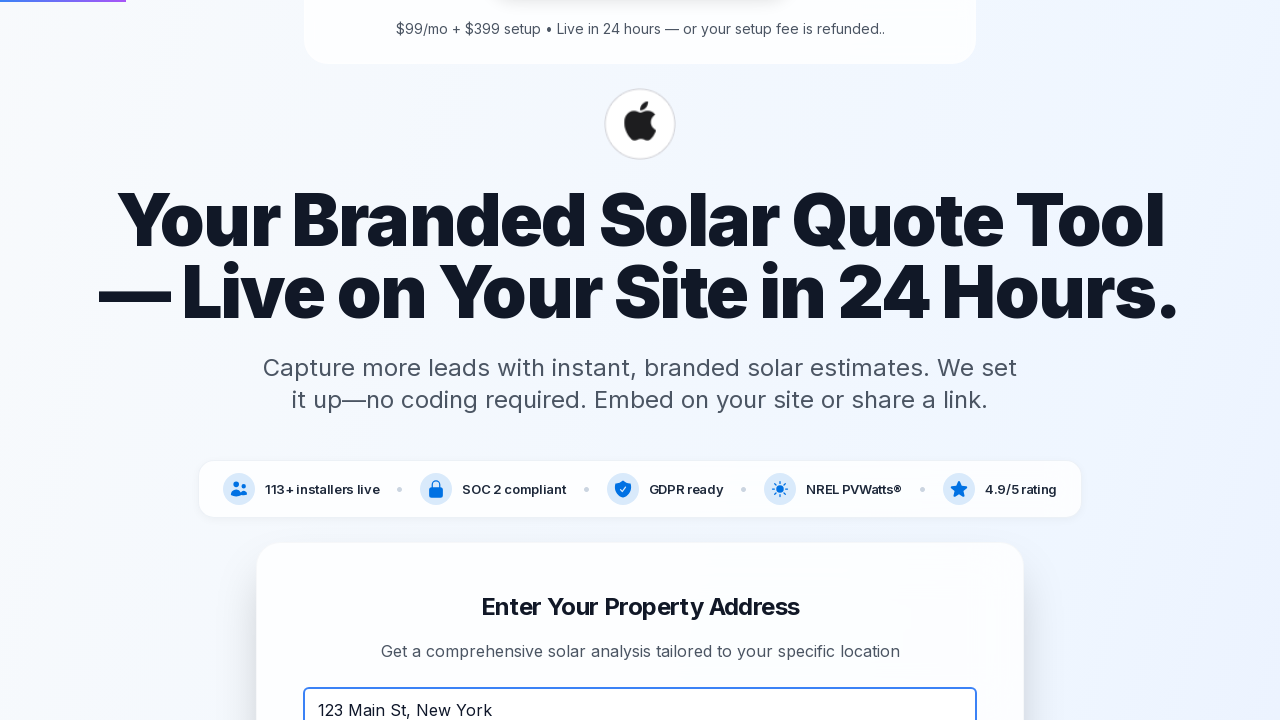

Cleared address input field on input[placeholder*="address"] >> nth=0
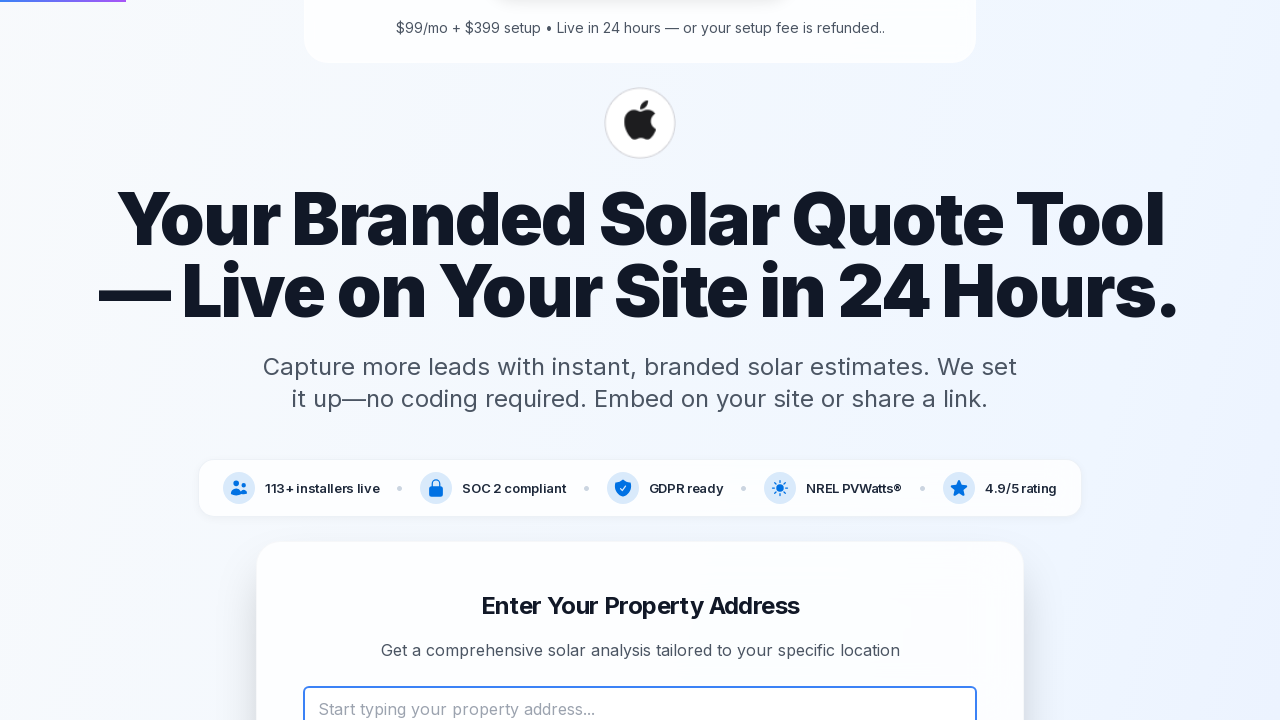

Filled address input with '1600 Amphitheatre Parkway' on input[placeholder*="address"] >> nth=0
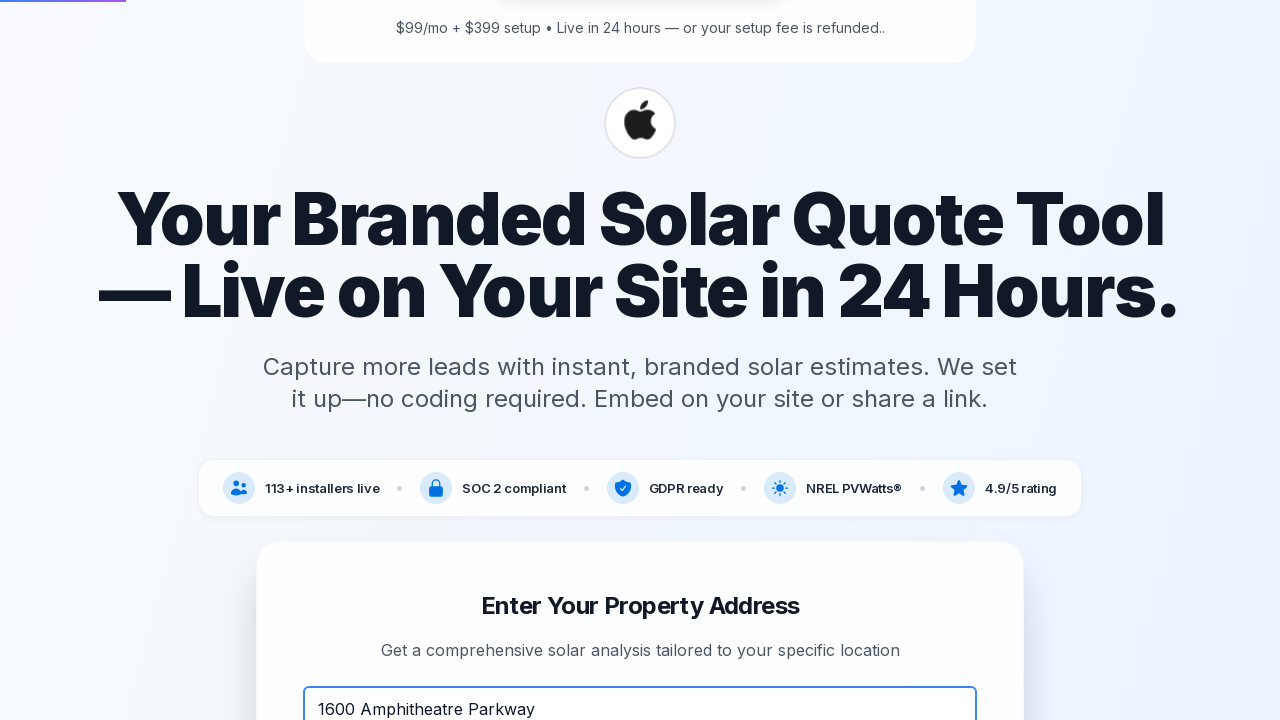

Waited 3 seconds for autocomplete suggestions to appear
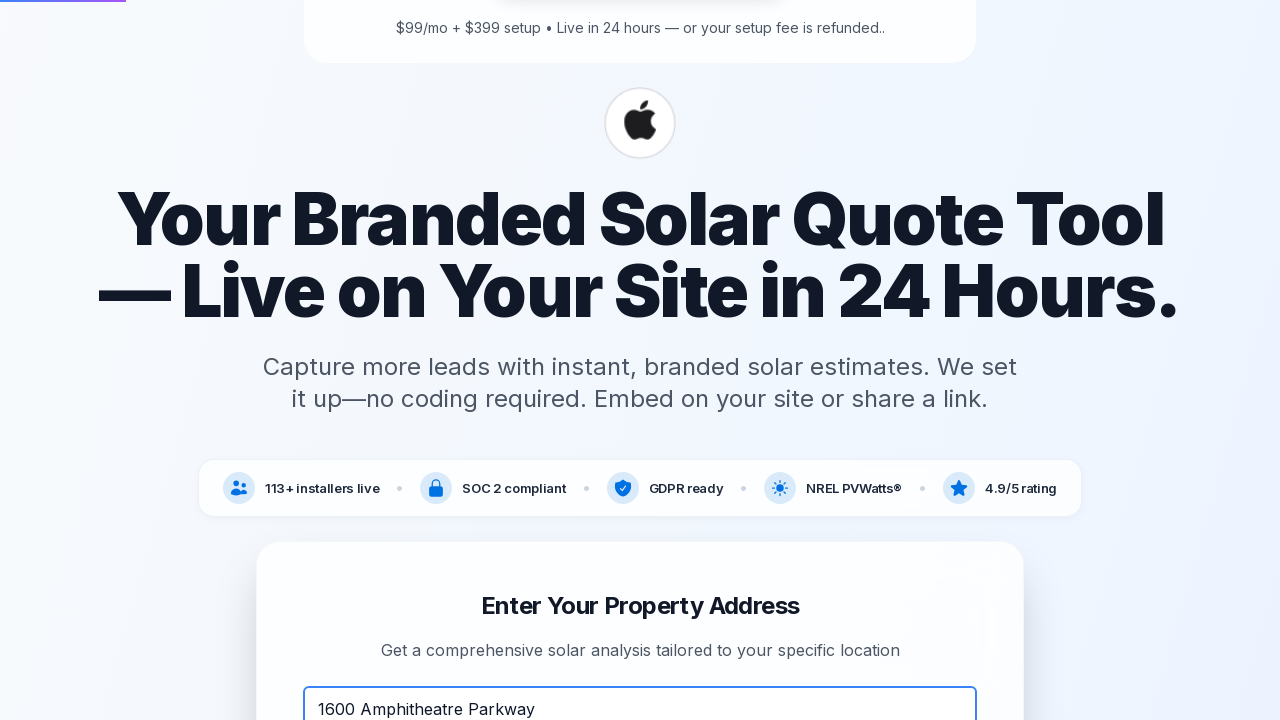

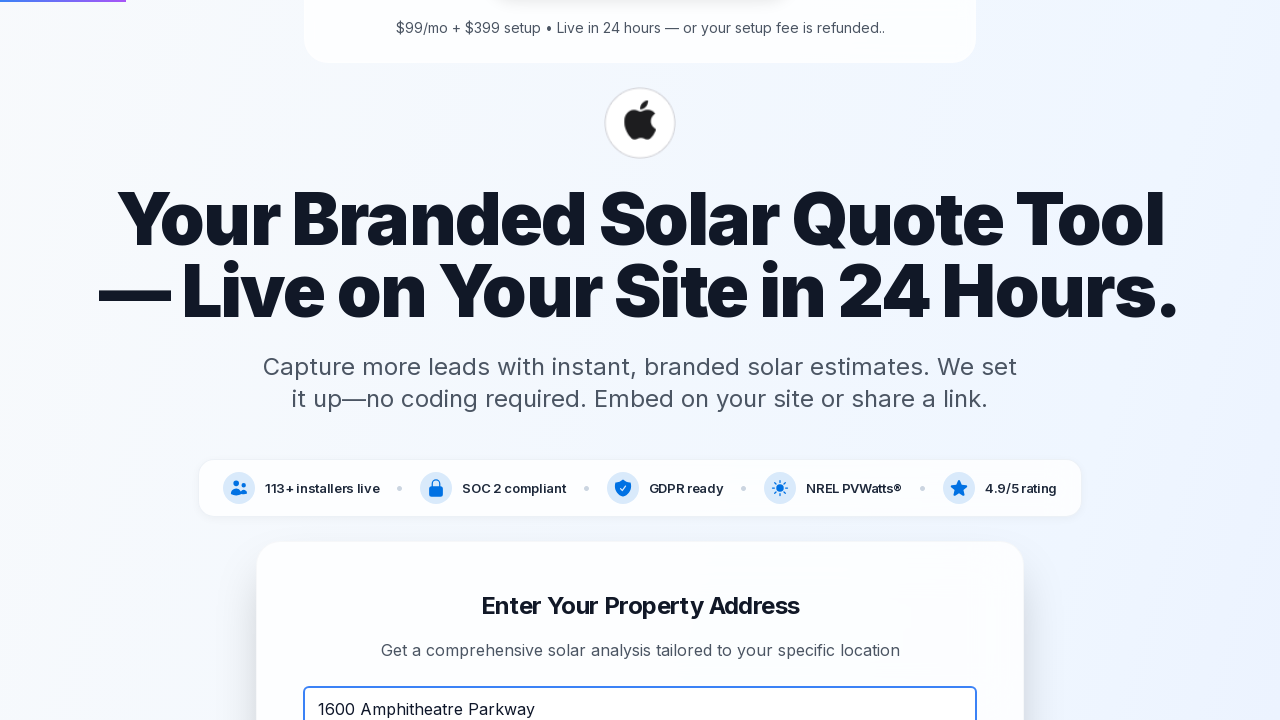